Tests registration form by filling required fields (first name, last name, email) and submitting the form

Starting URL: http://suninjuly.github.io/registration1.html

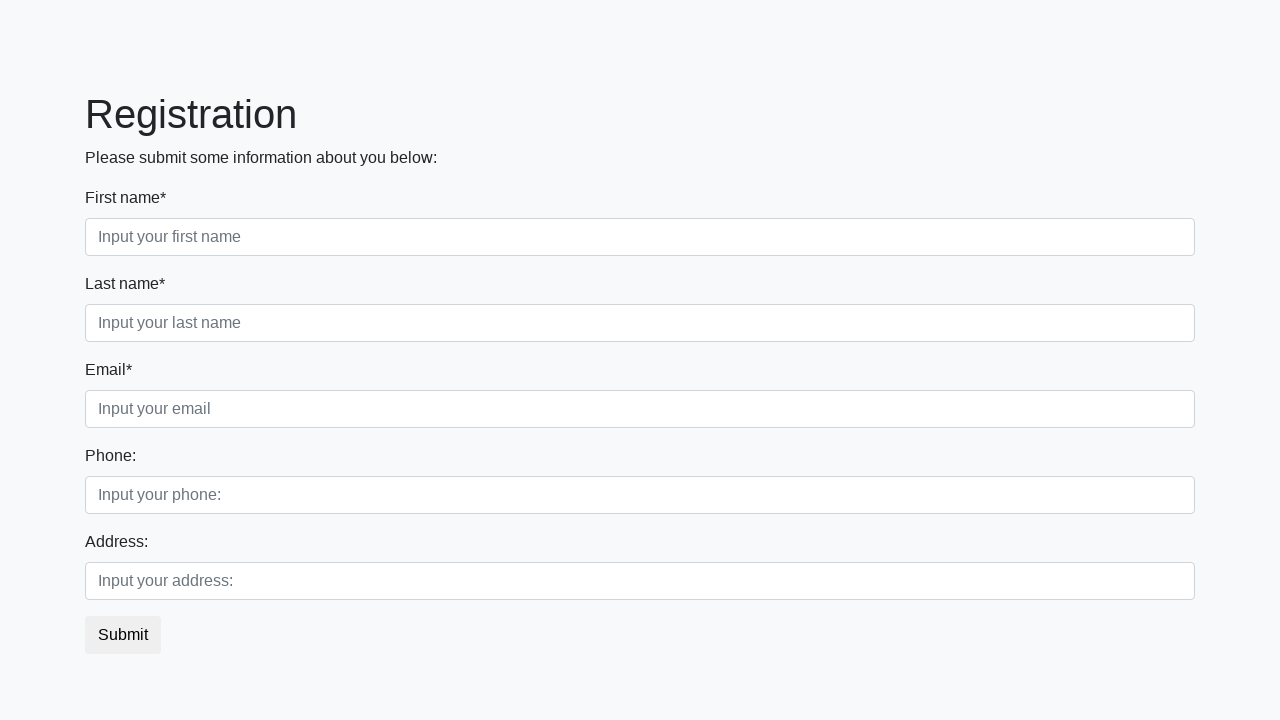

Filled first name field with 'Ivan' on .first:required
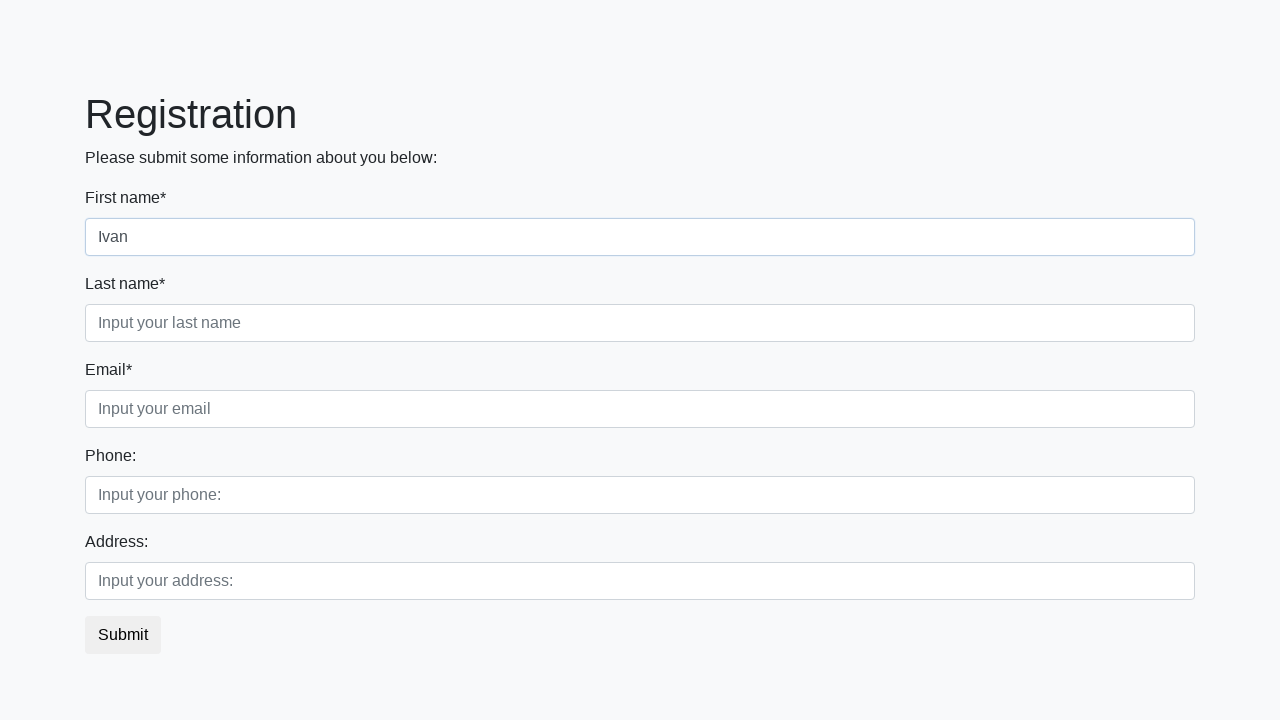

Filled last name field with 'Petrov' on .second:required
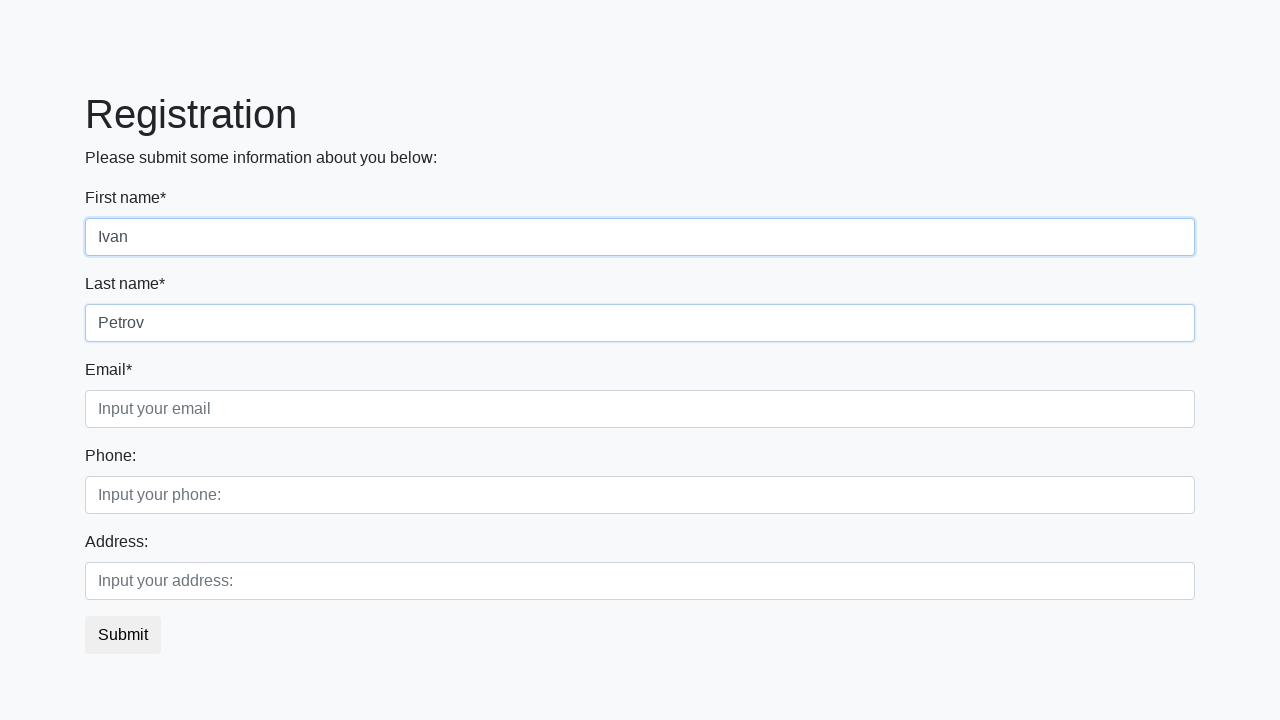

Filled email field with 'IP@mail.ru' on .third:required
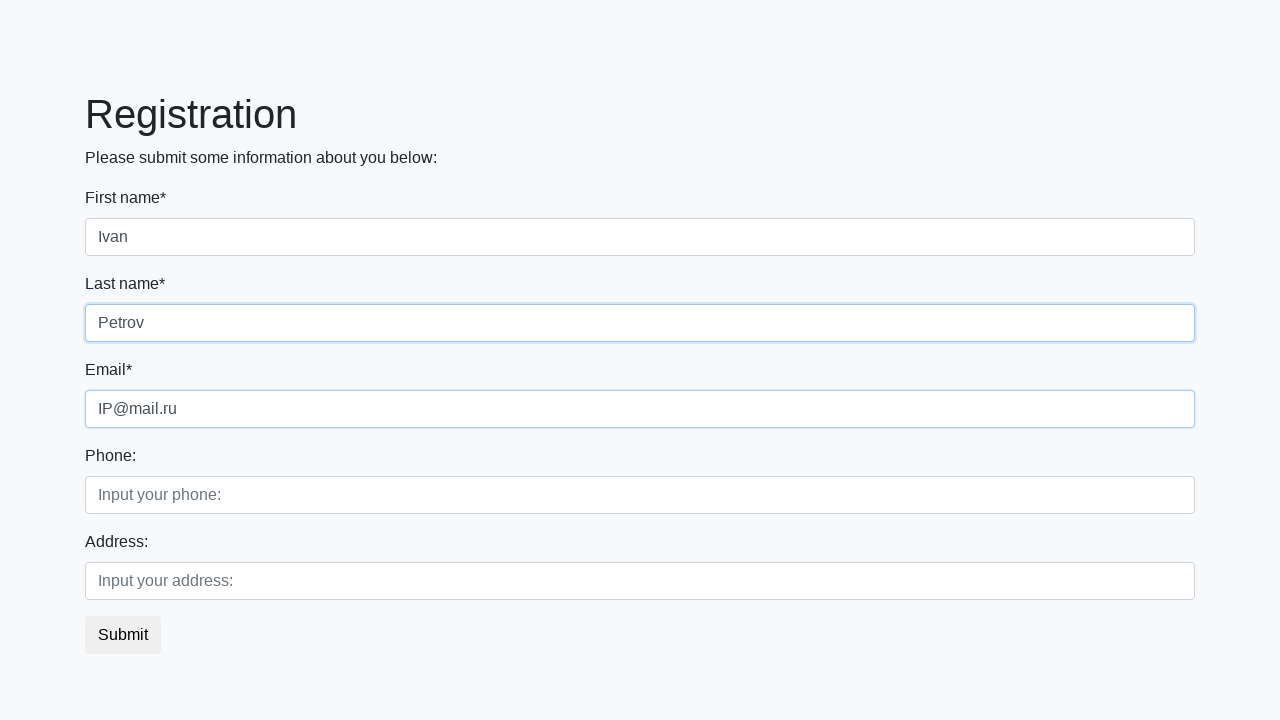

Clicked submit button to register at (123, 635) on button.btn
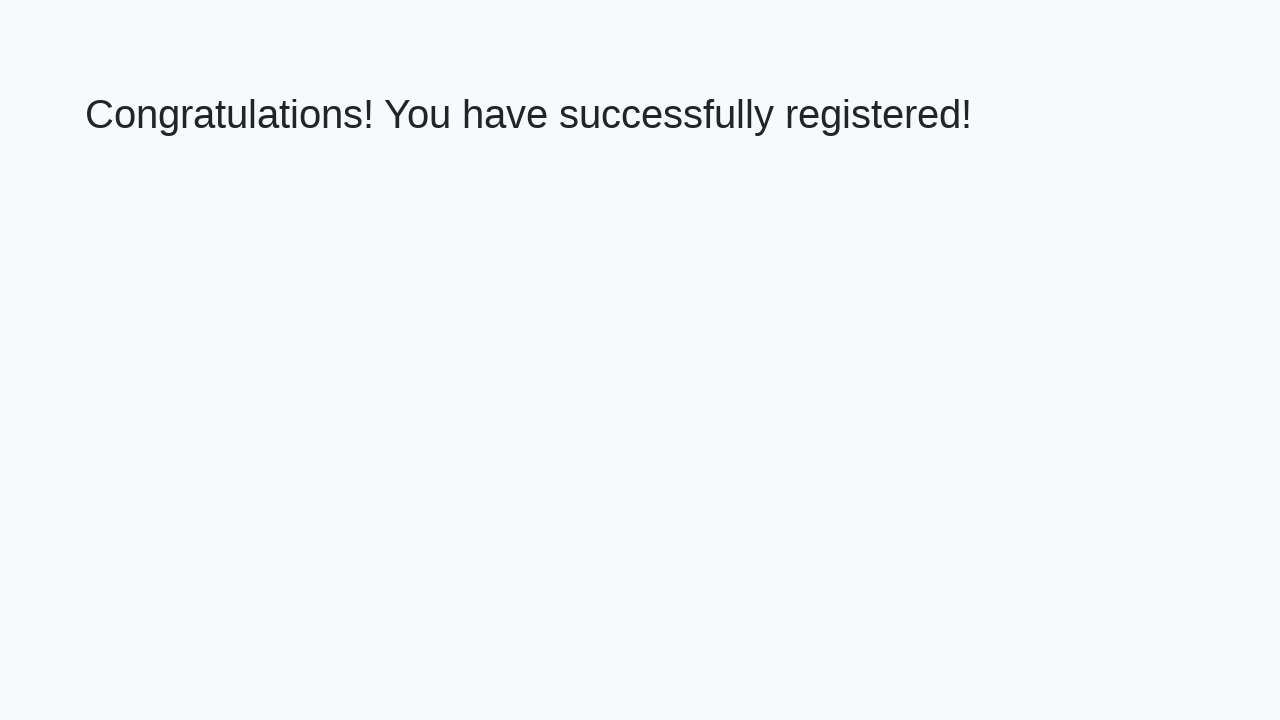

Success message header loaded
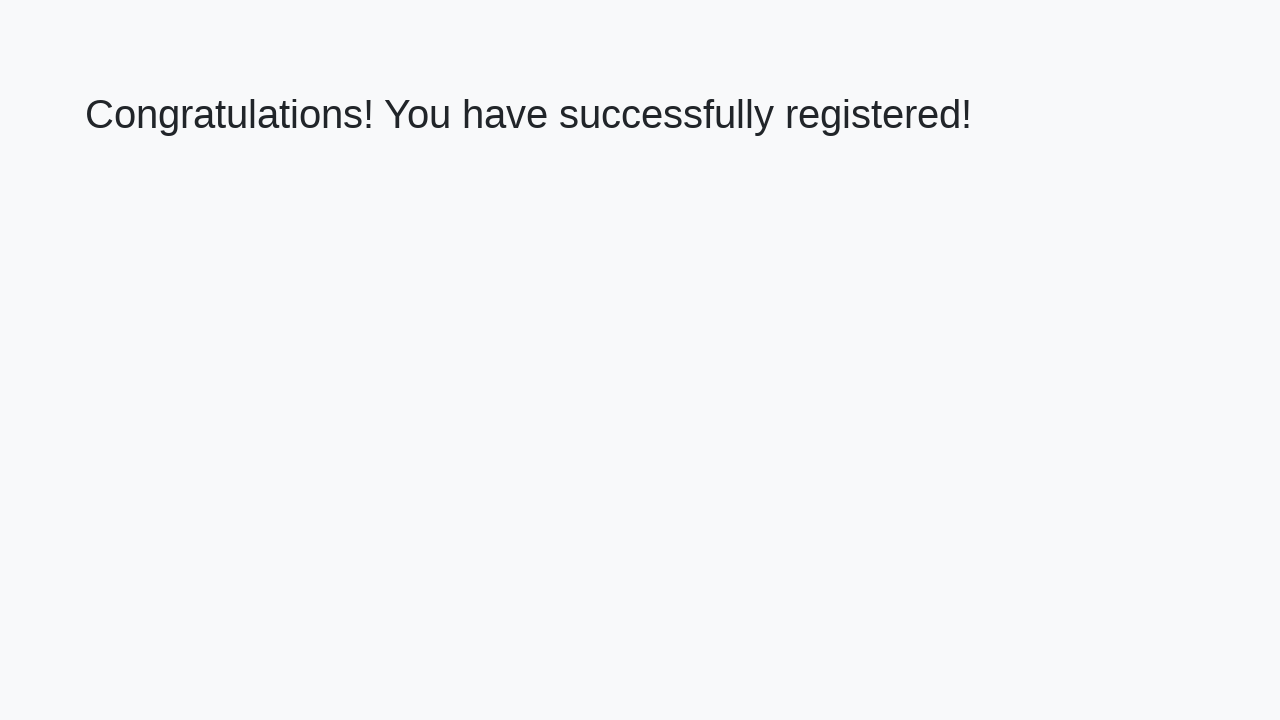

Retrieved success message text
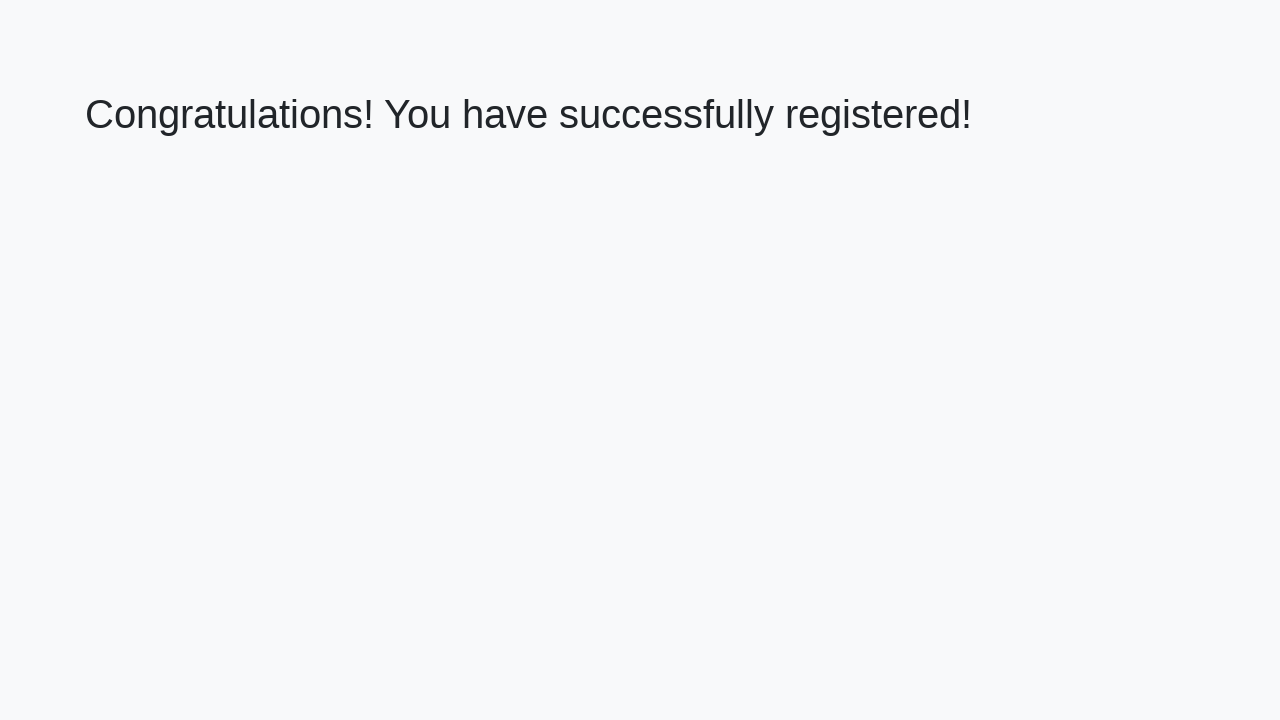

Verified success message: 'Congratulations! You have successfully registered!'
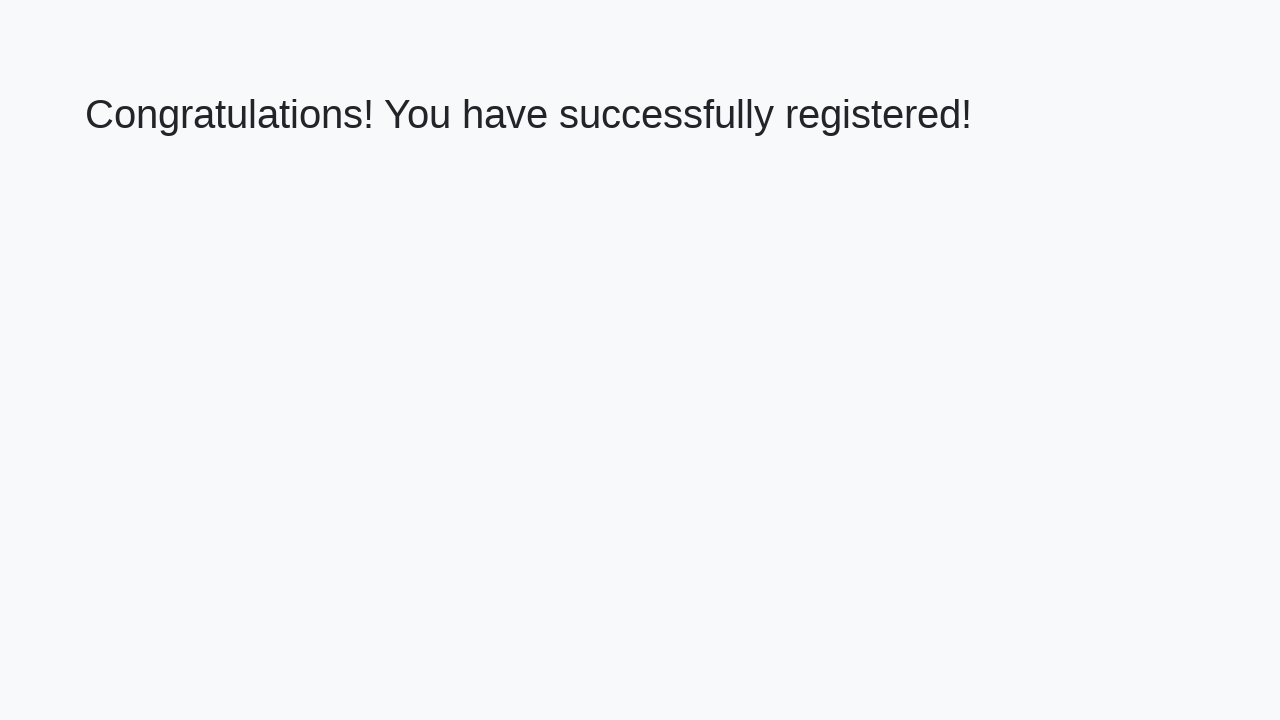

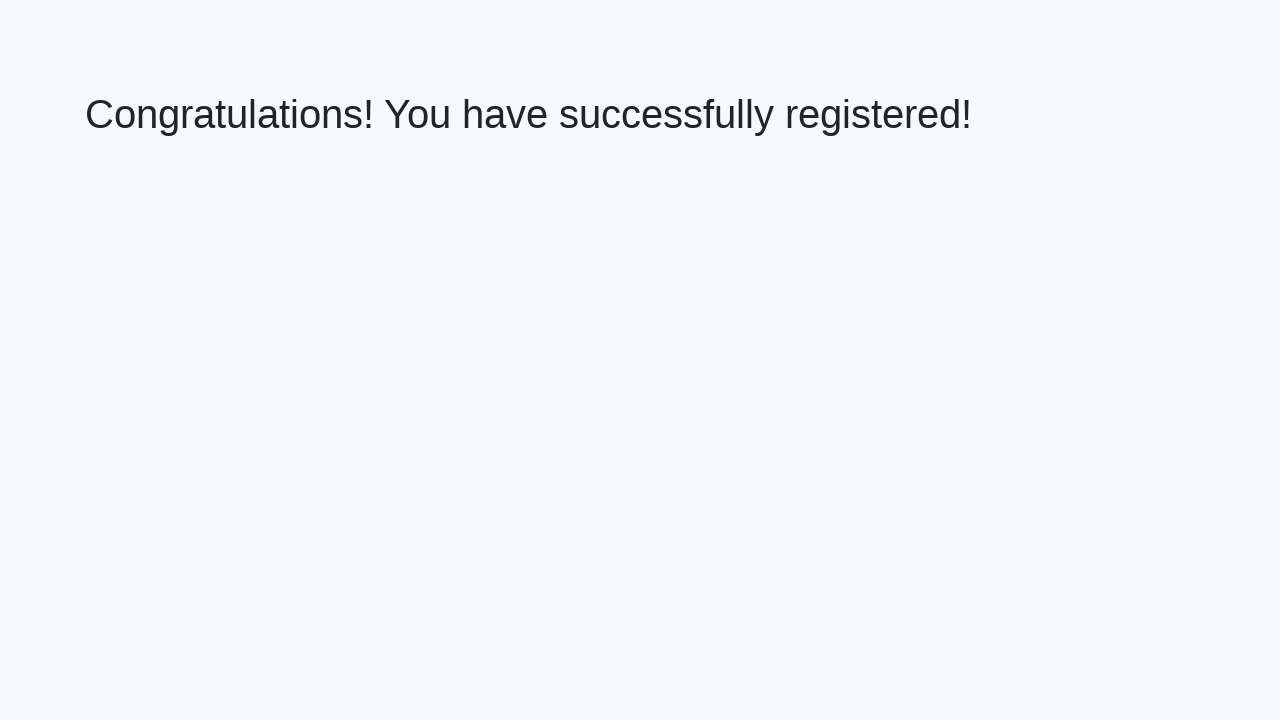